Tests the age form by entering multiple field values using a data-driven approach and submitting the form

Starting URL: https://uljanovs.github.io/site/examples/age

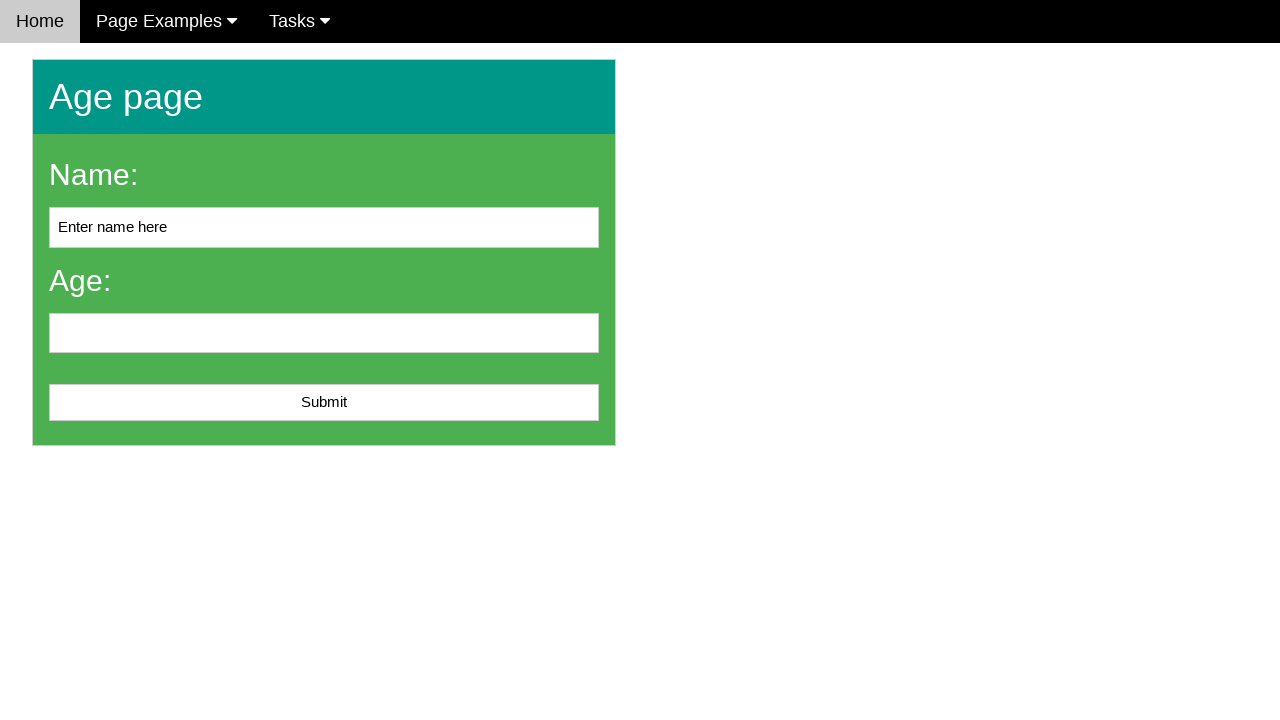

Cleared name field on #name
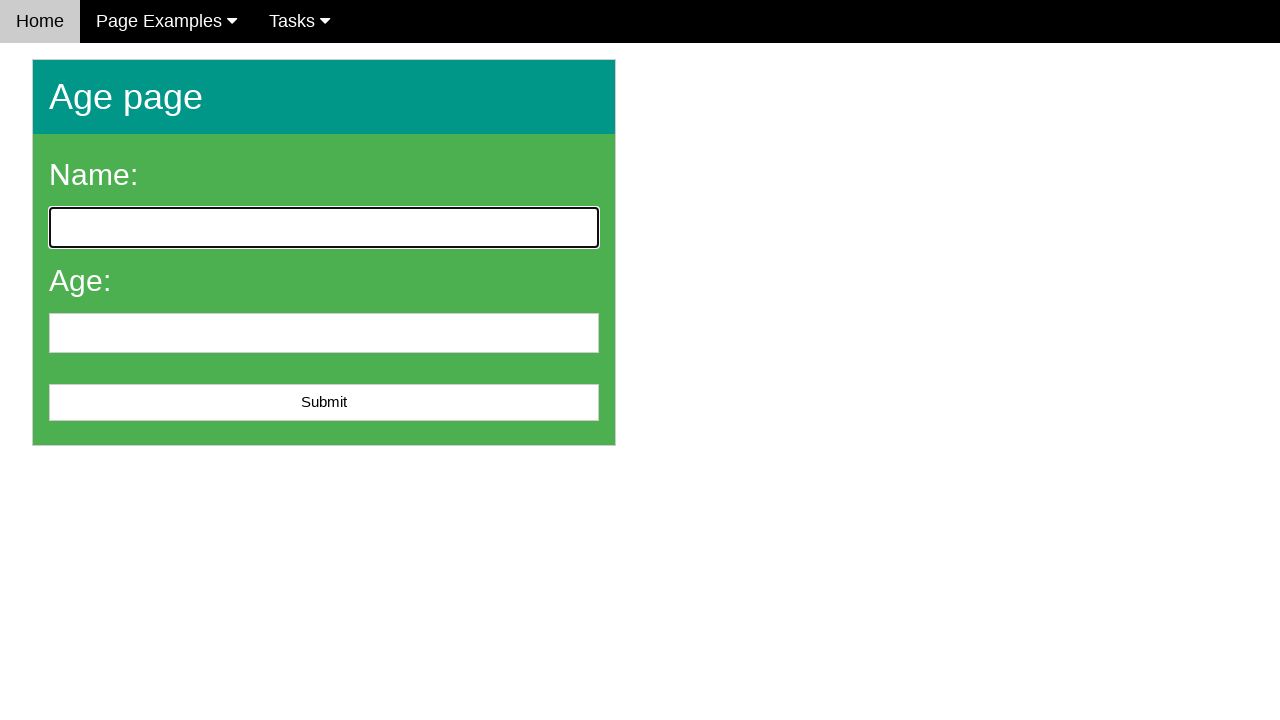

Filled name field with 'Alice Johnson' on #name
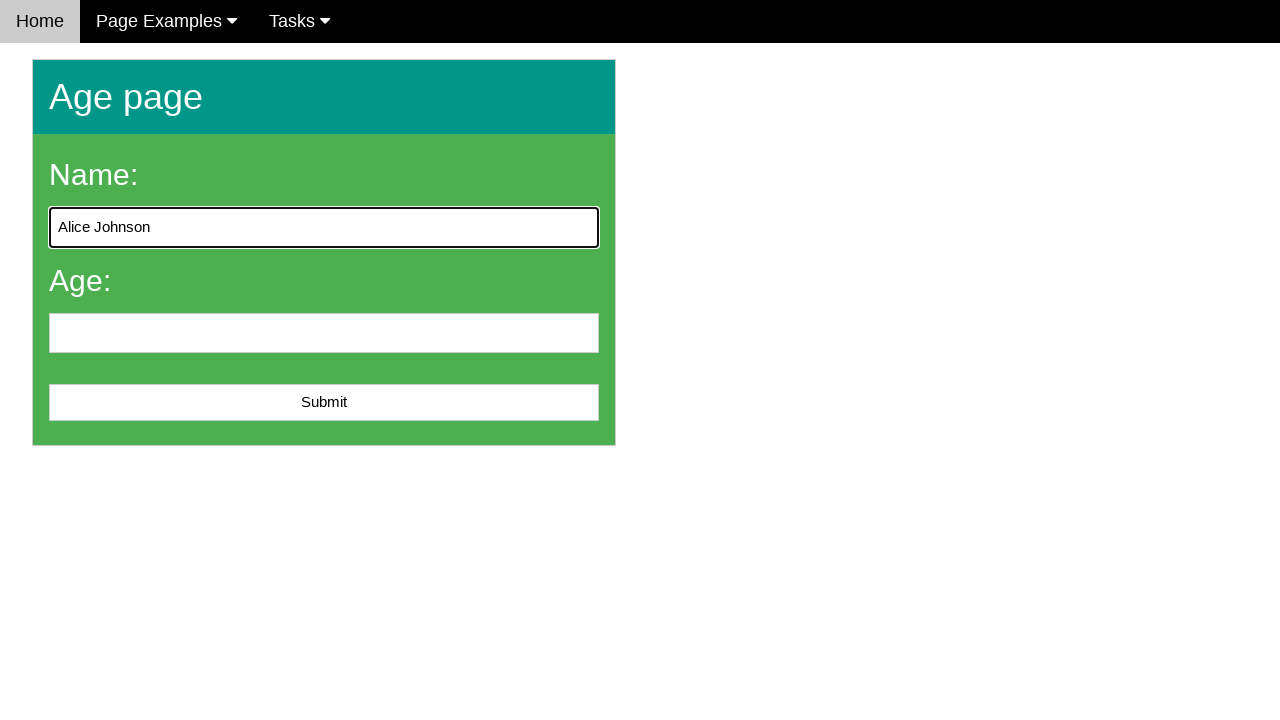

Cleared age field on #age
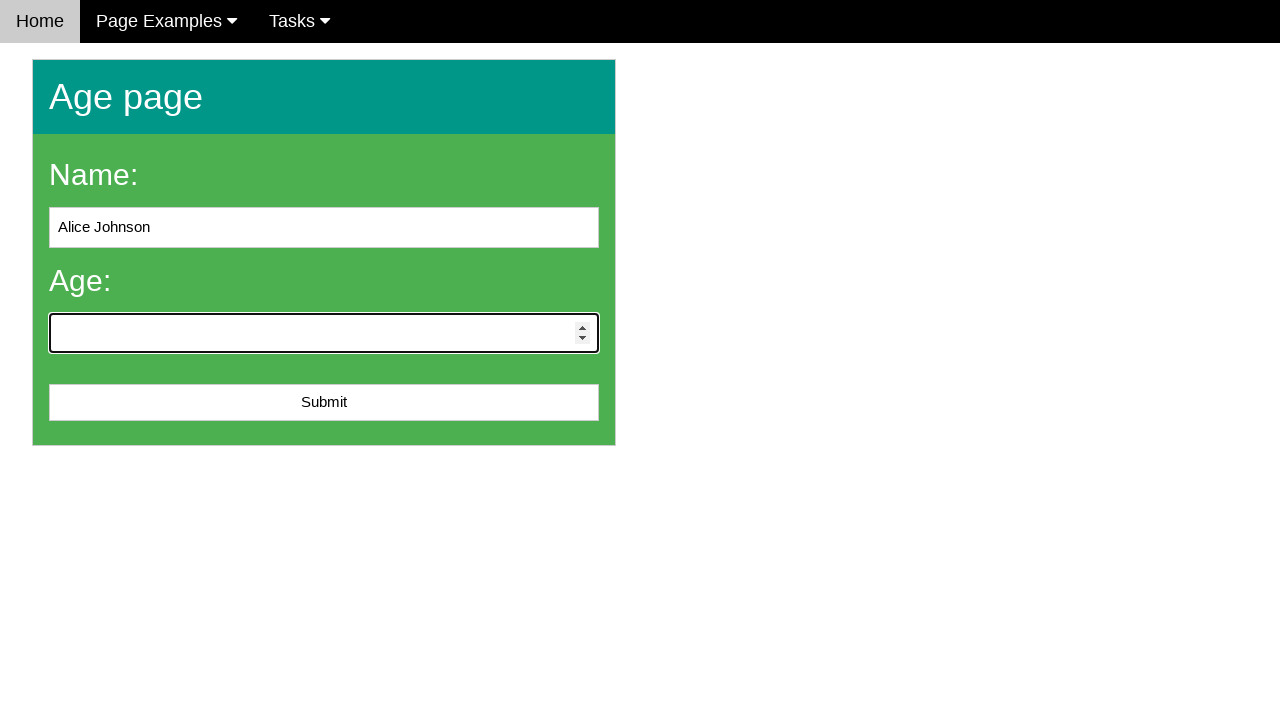

Filled age field with '35' on #age
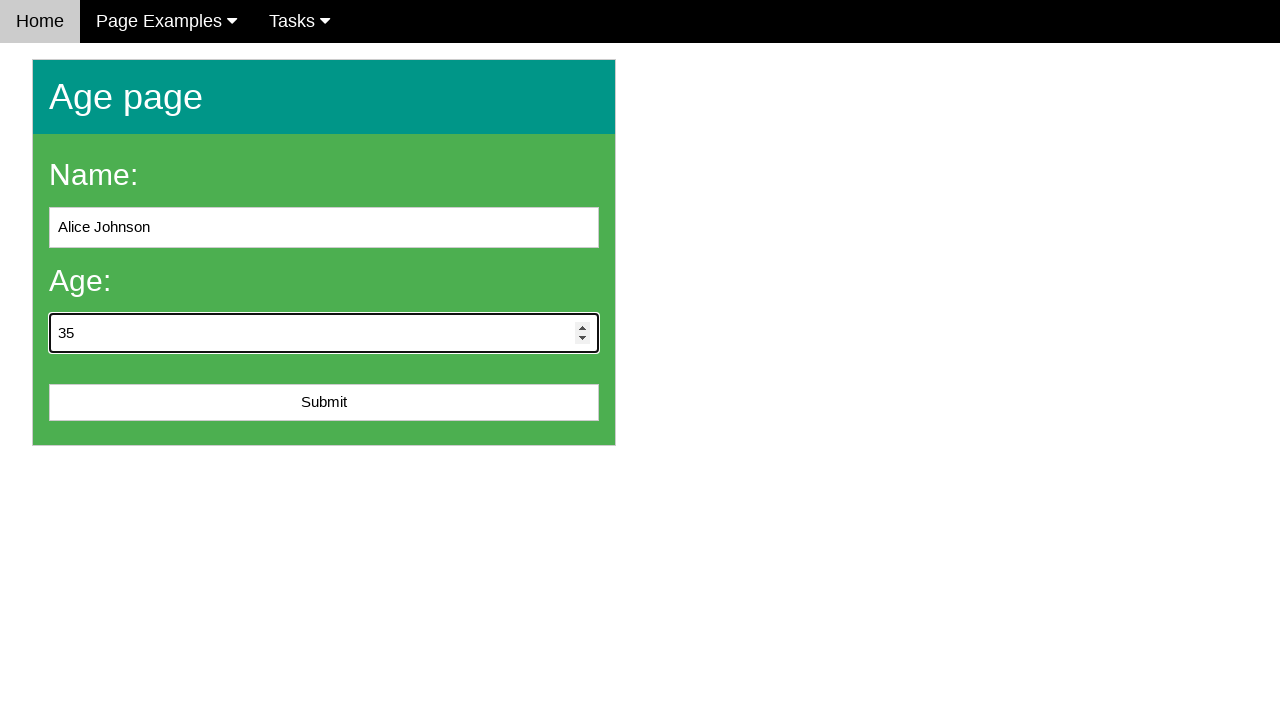

Clicked submit button to submit age form at (324, 403) on #submit
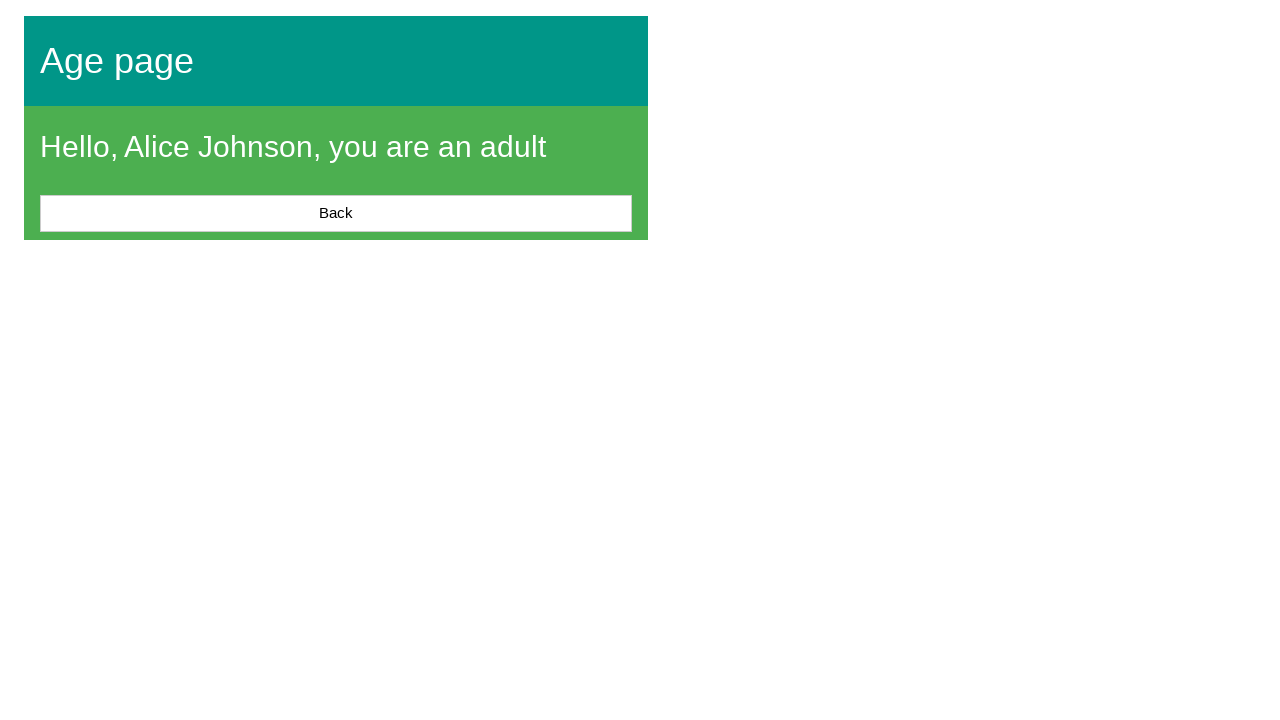

Success message appeared
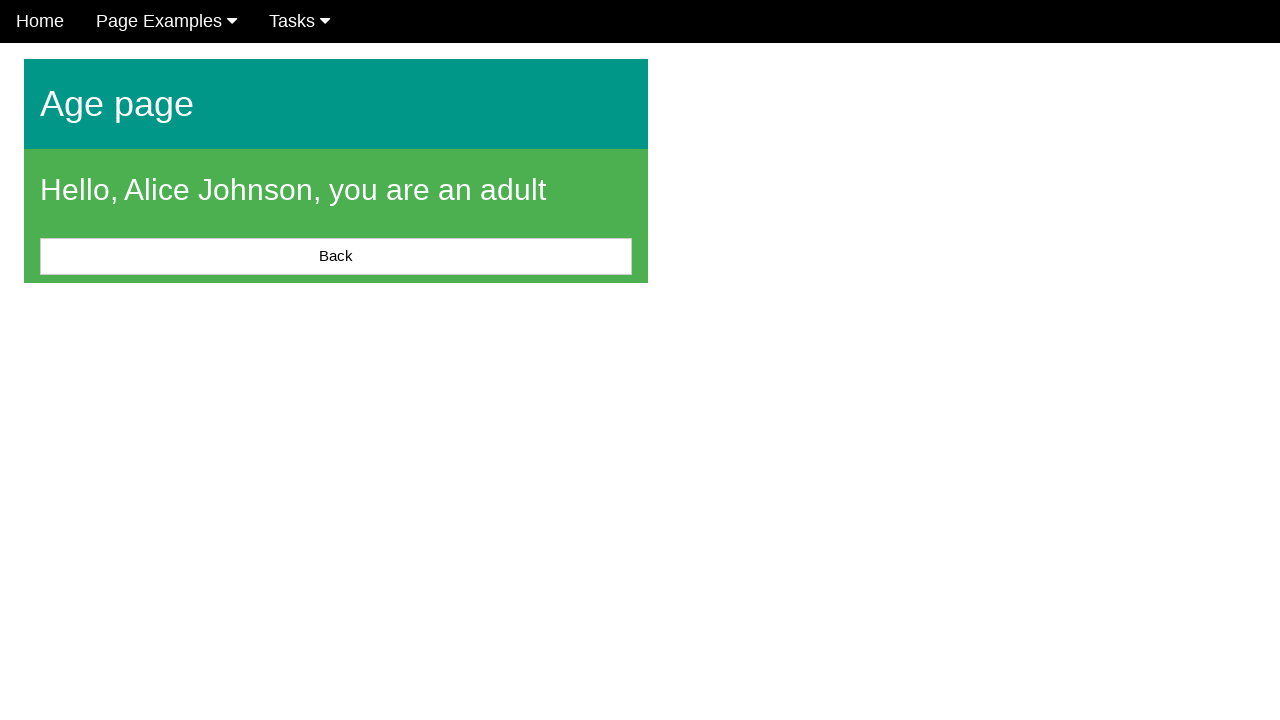

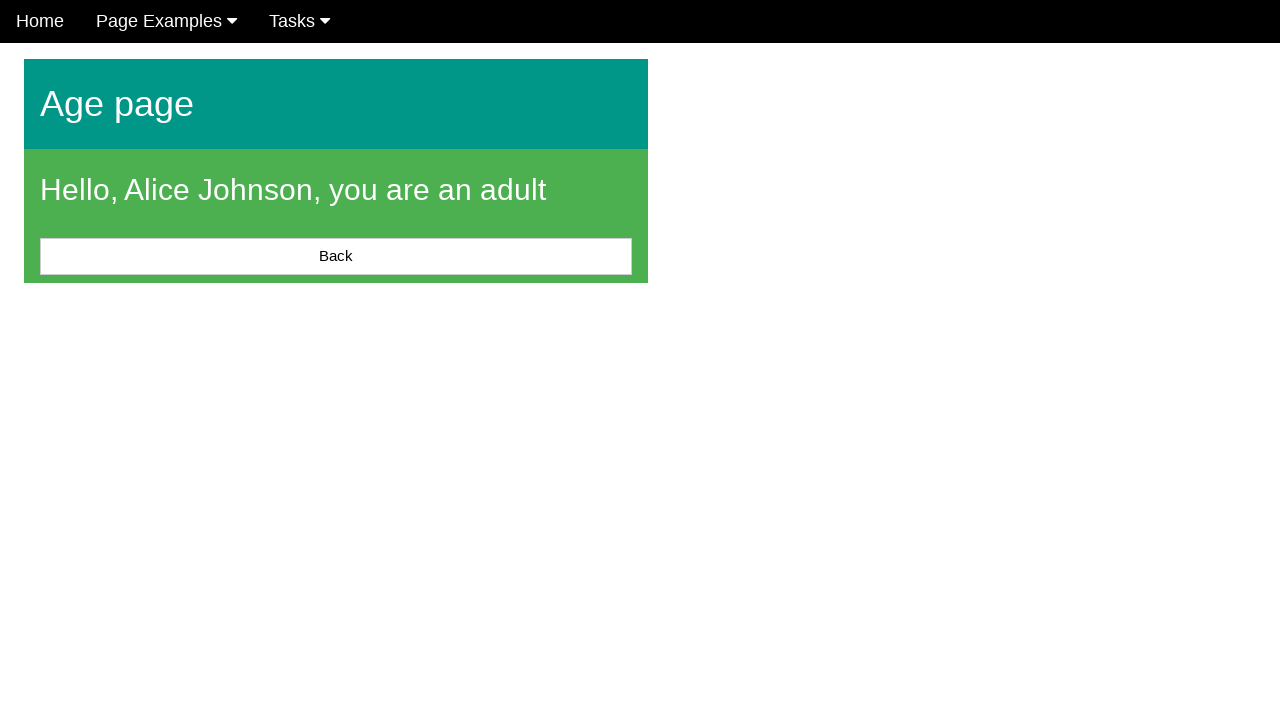